Tests double-click action on the logo

Starting URL: https://duckduckgo.com/

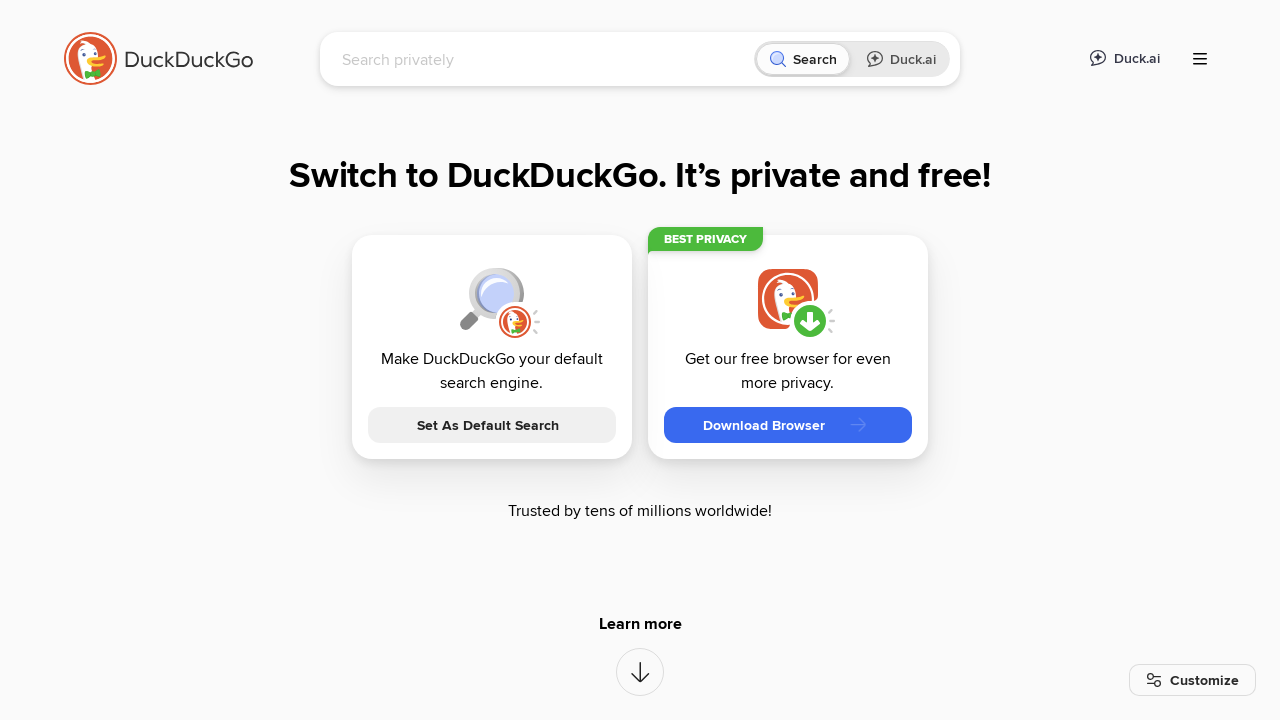

Double-clicked on the DuckDuckGo logo at (158, 58) on xpath=//div[contains(@class,'container_fullWidth__1H_L8')]//img
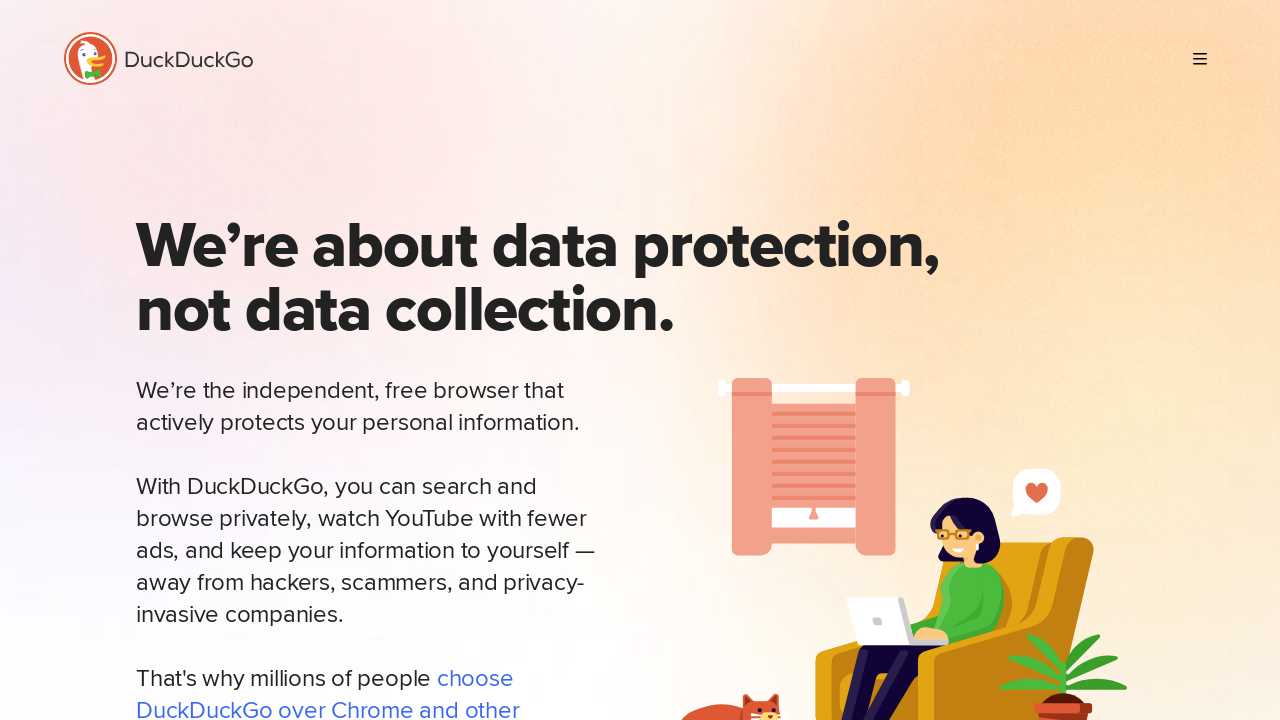

Verified logo is visible after double-click
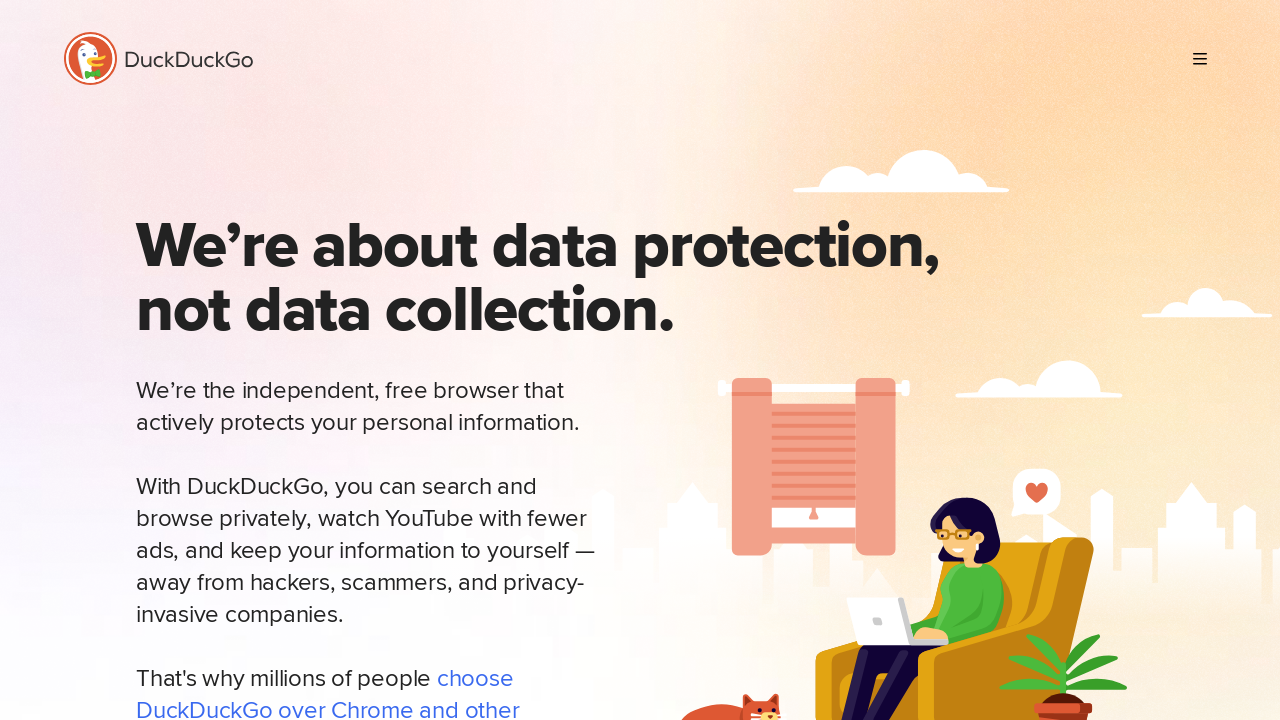

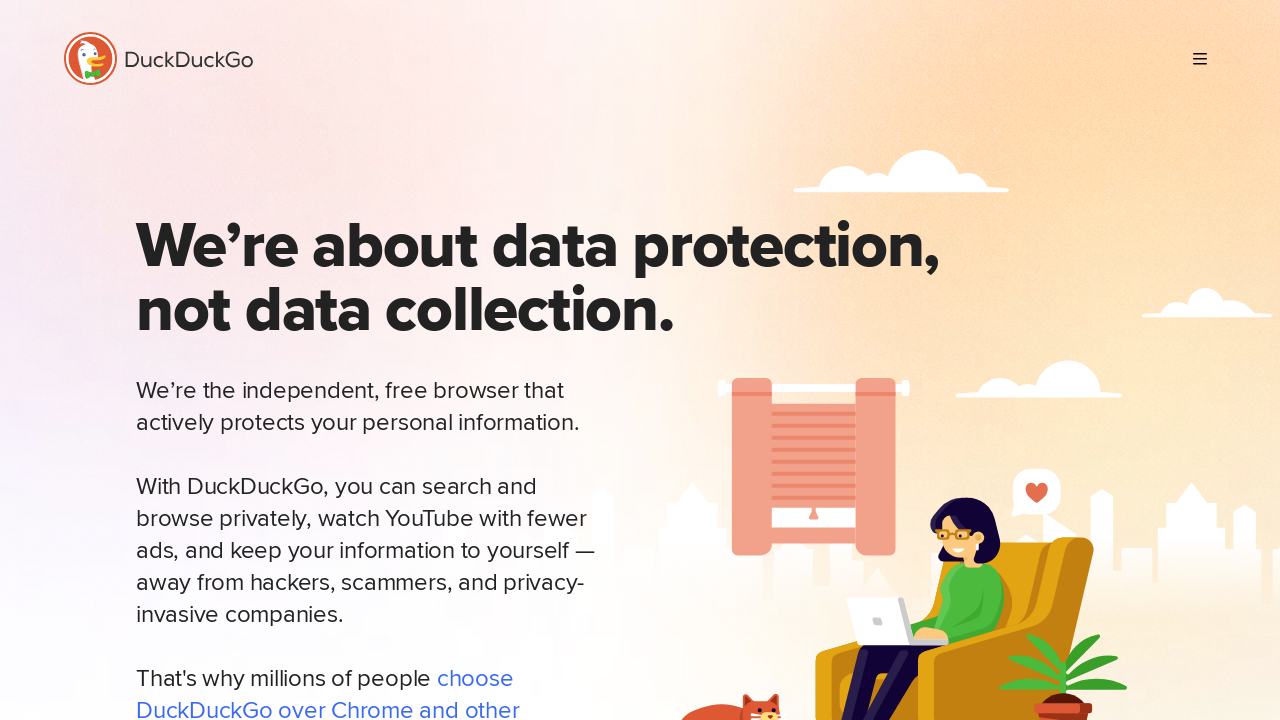